Tests a registration form by filling in first name, last name, email, password fields and selecting gender option

Starting URL: https://grotechminds.com/registration/

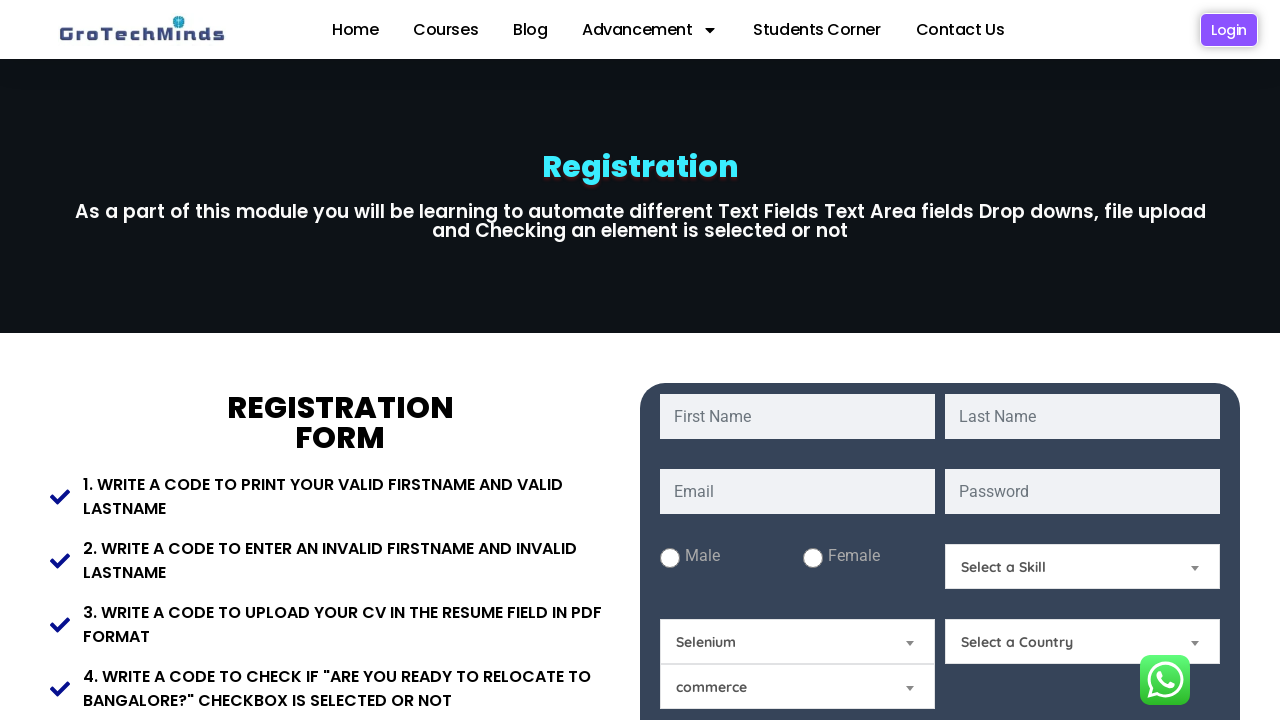

Filled first name field with 'Jessica' on #fname
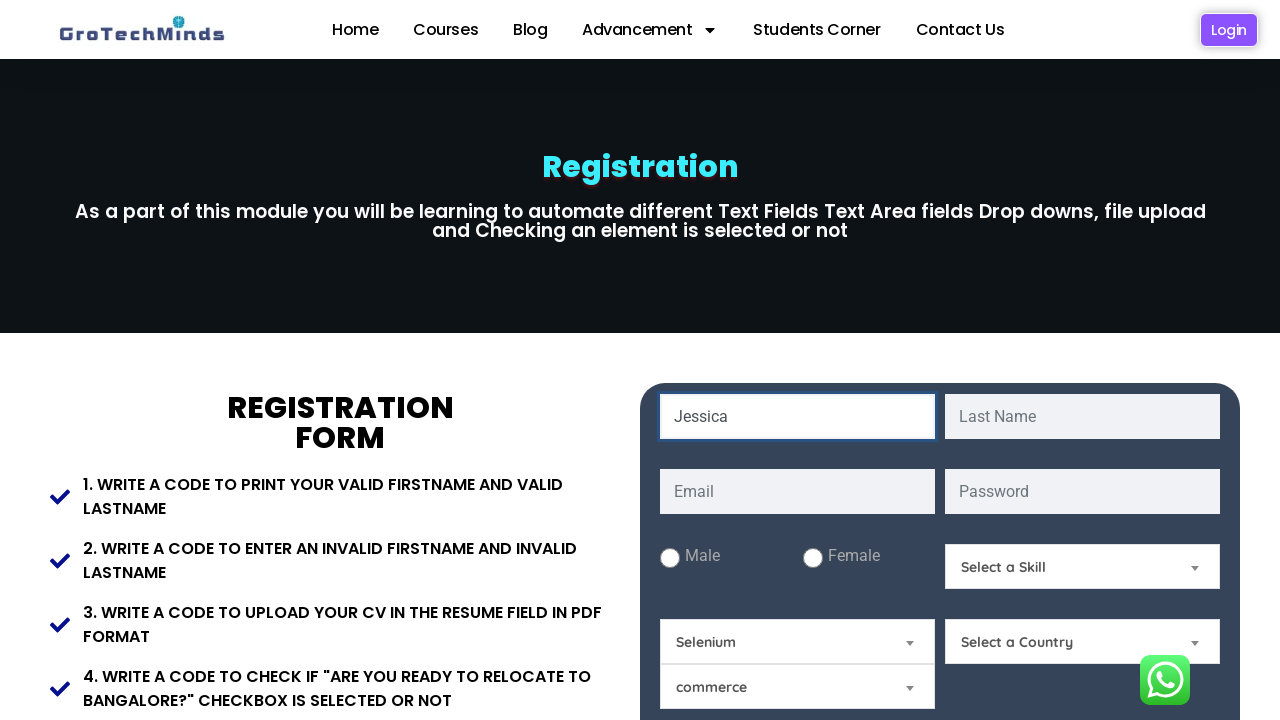

Filled last name field with 'Thompson' on #lname
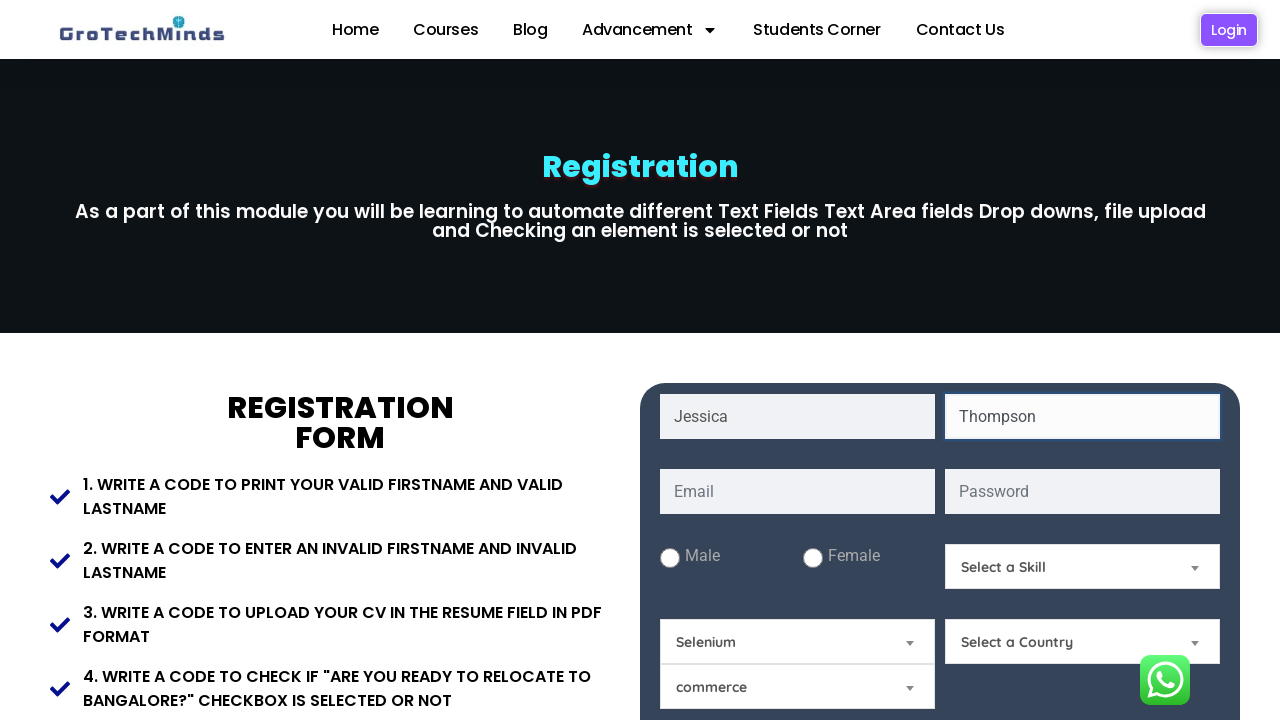

Filled email field with 'jessica.thompson84@example.com' on #email
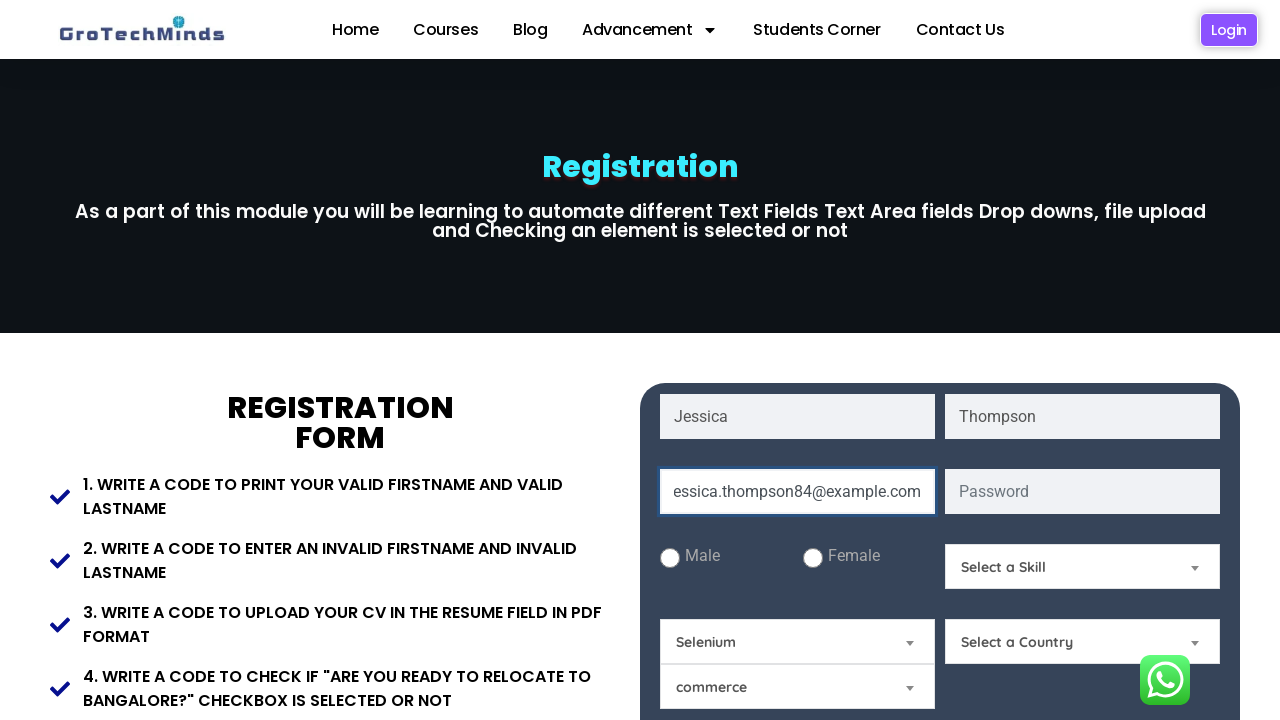

Filled password field with 'SecurePass2024!' on #password
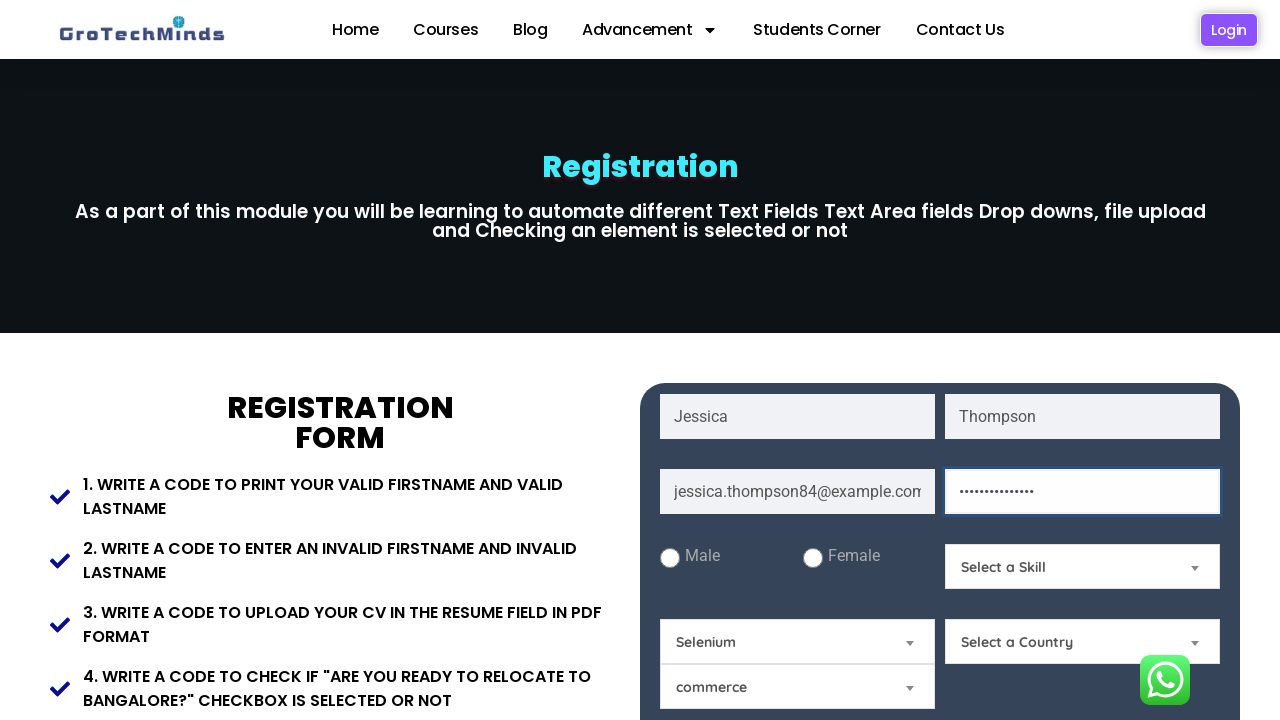

Selected male gender option at (670, 558) on #male
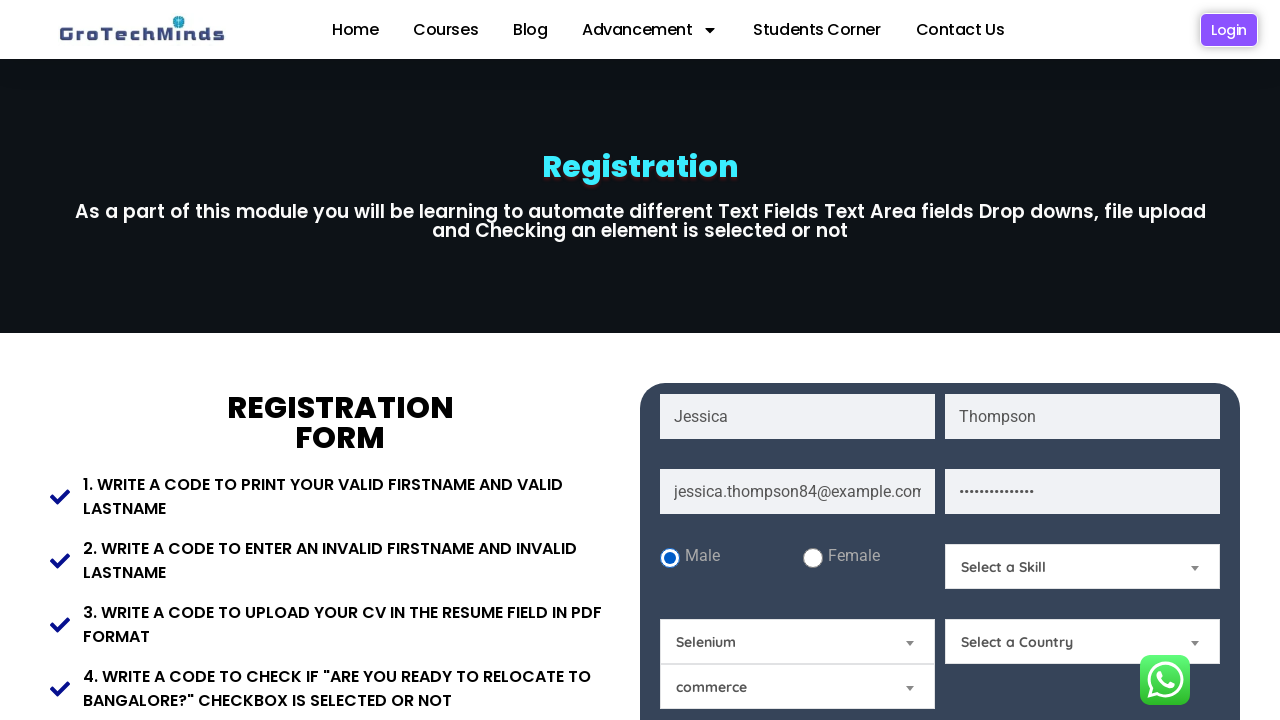

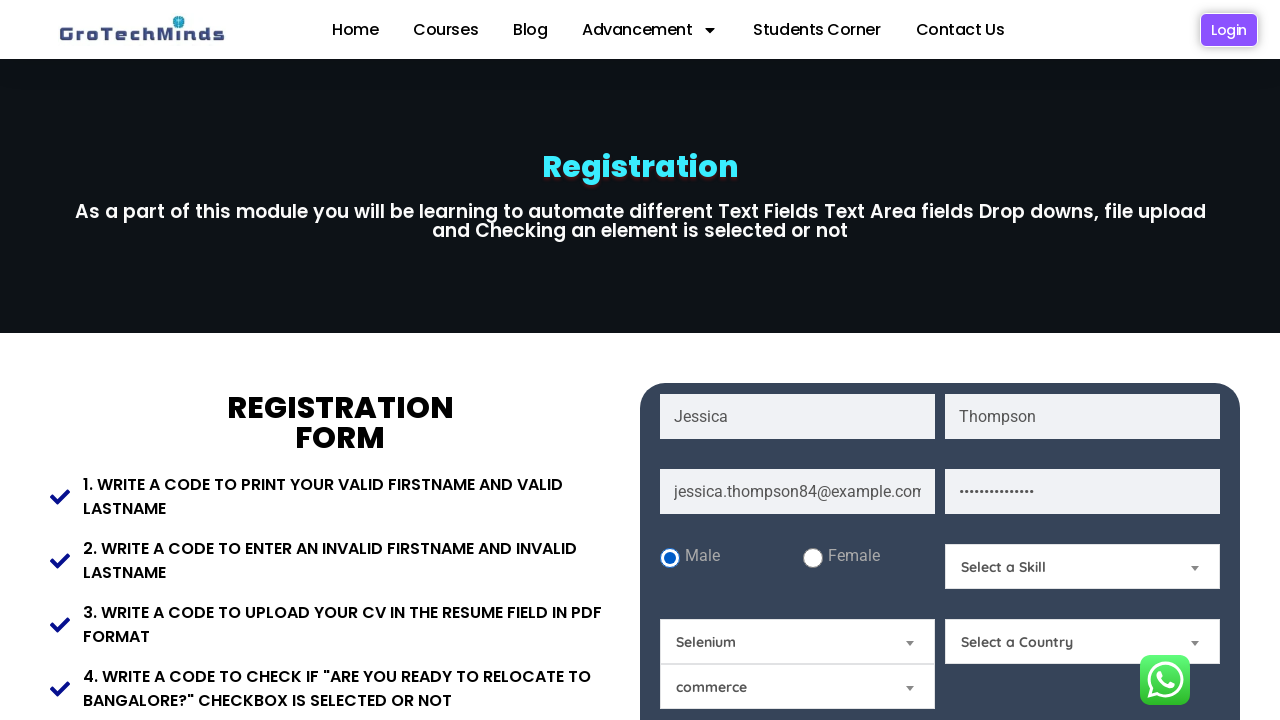